Tests the navigation menu on Greens Technology website by hovering over the course browse header, then hovering over the Software Testing option, and finally clicking on the Selenium Certification Training link.

Starting URL: http://greenstech.in/selenium-course-content.html

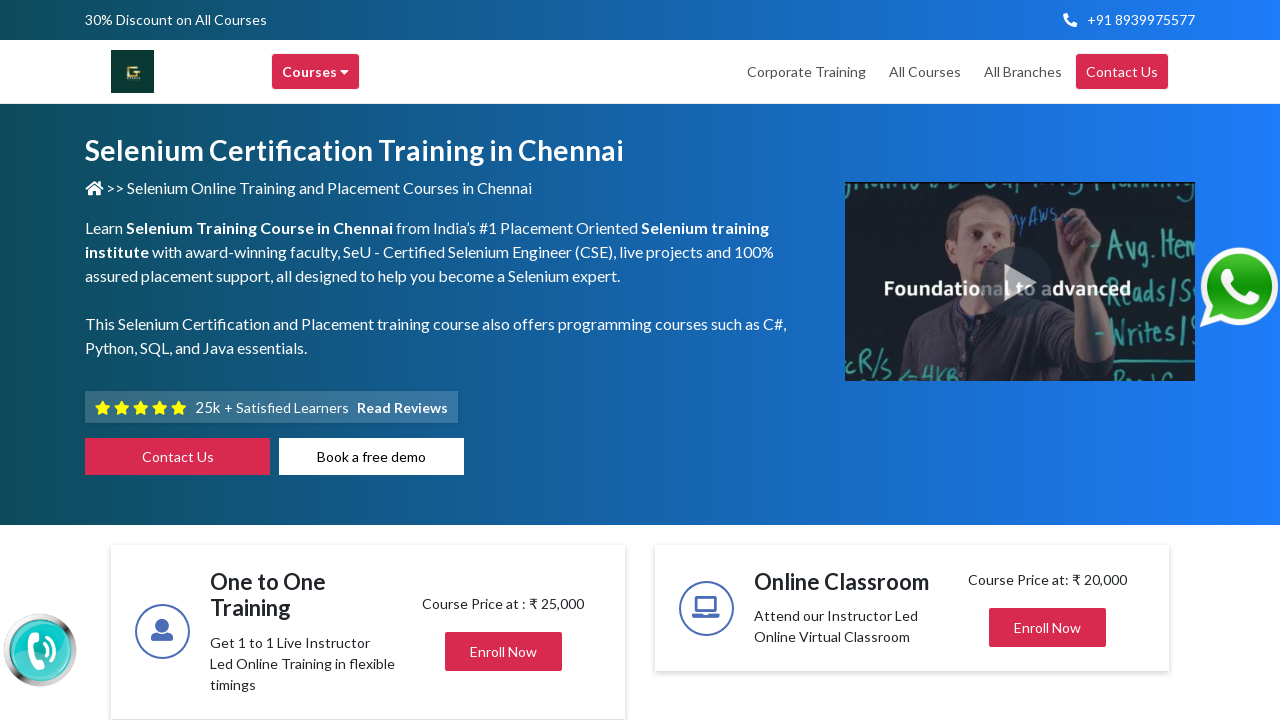

Hovered over course browse header to reveal dropdown menu at (316, 72) on xpath=//div[@class='header-browse-greens']
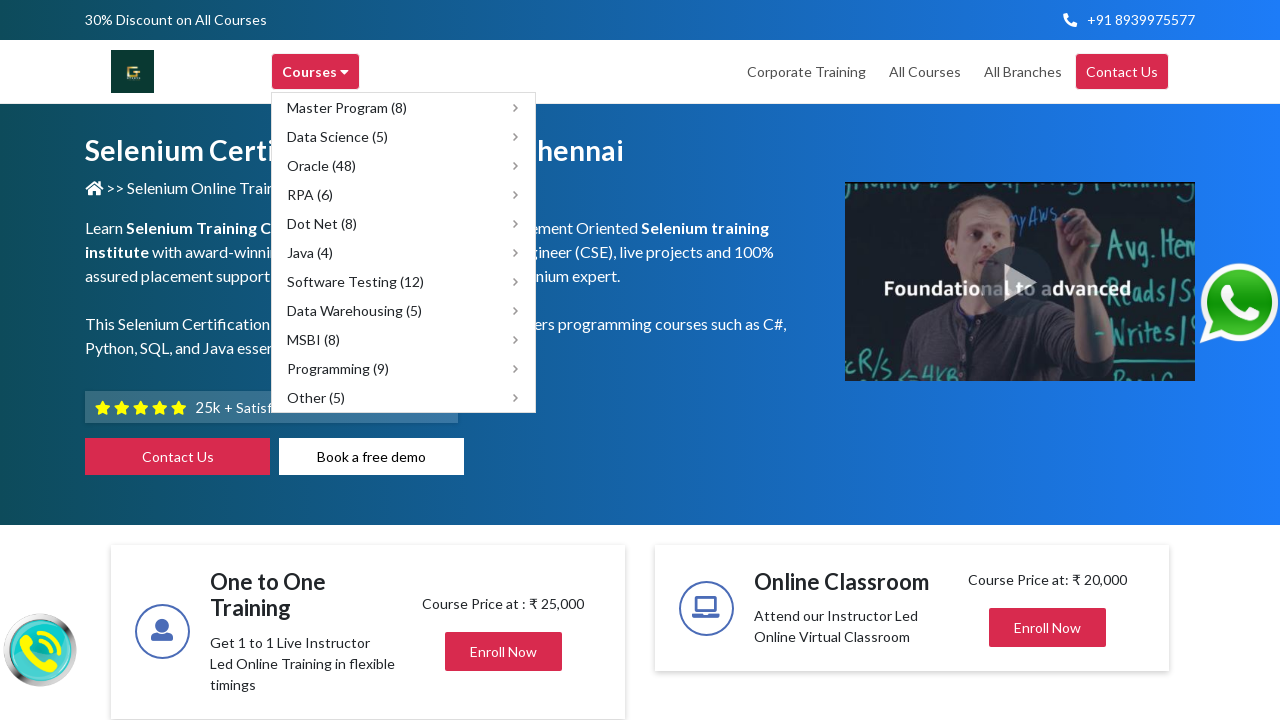

Hovered over Software Testing option to reveal submenu at (404, 282) on xpath=//div[@title='Software Testing']
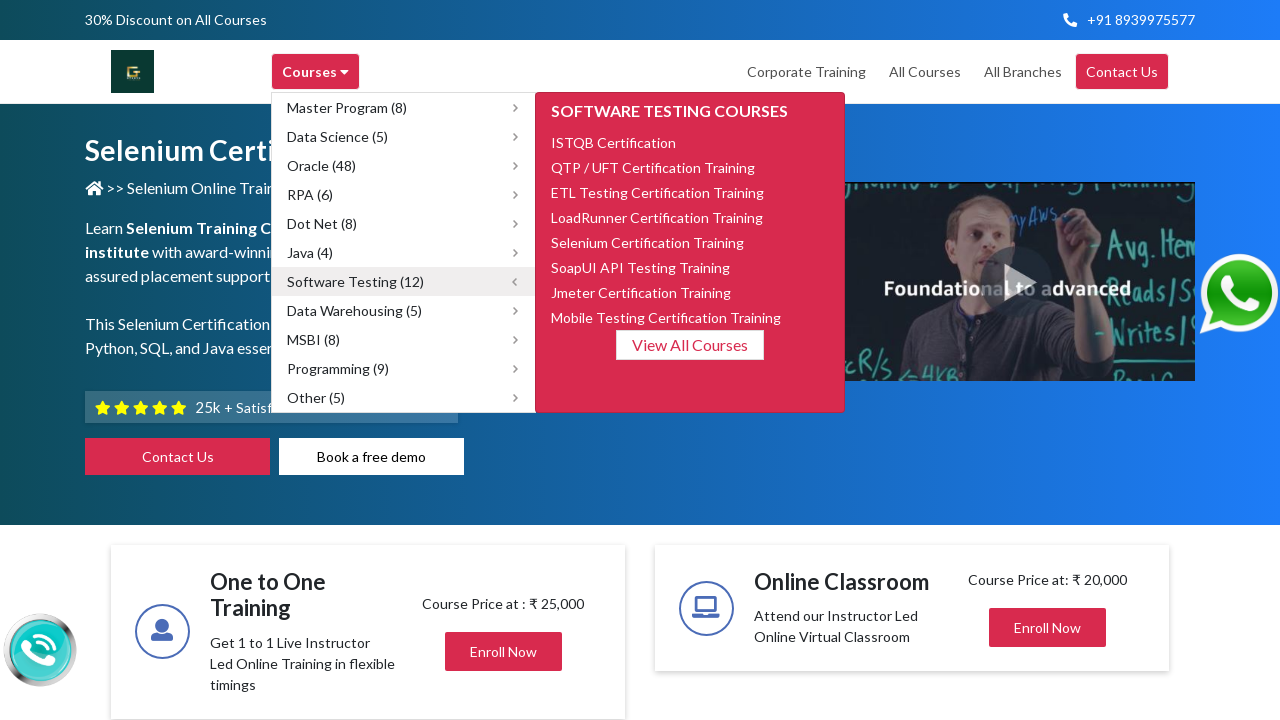

Waited for submenu animation to complete
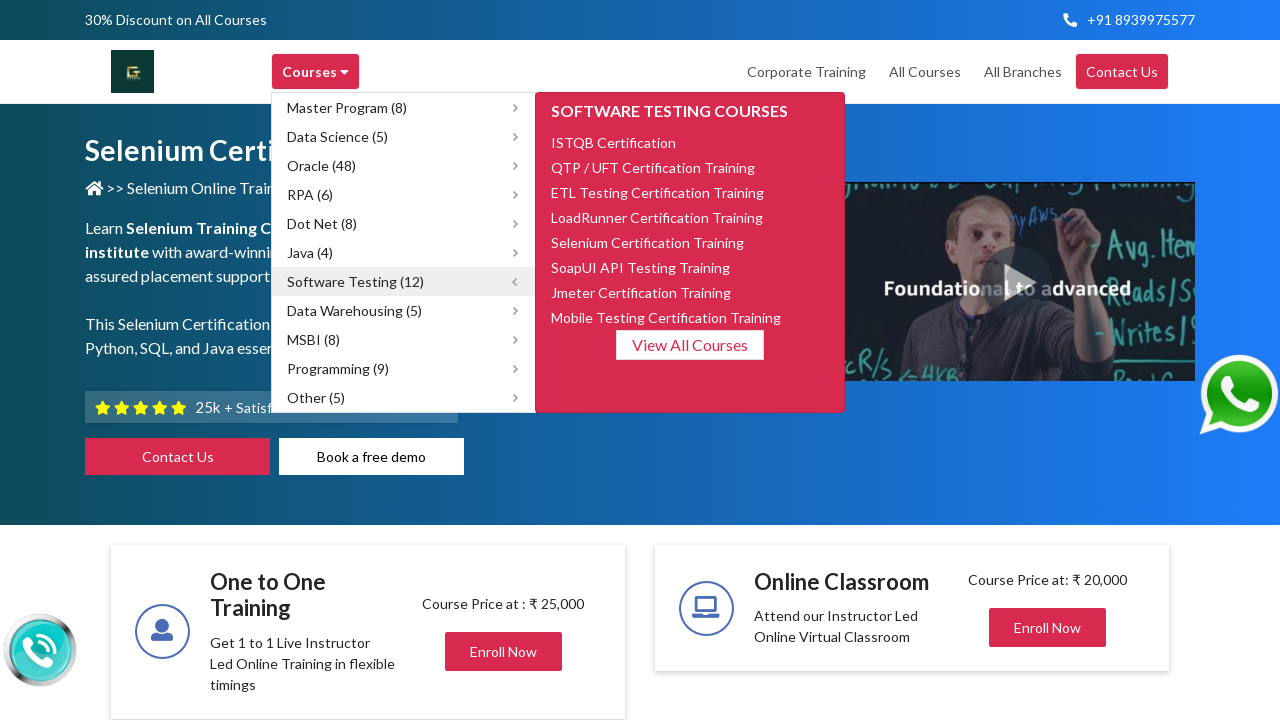

Clicked on Selenium Certification Training link at (648, 242) on xpath=//span[text()='Selenium Certification Training']
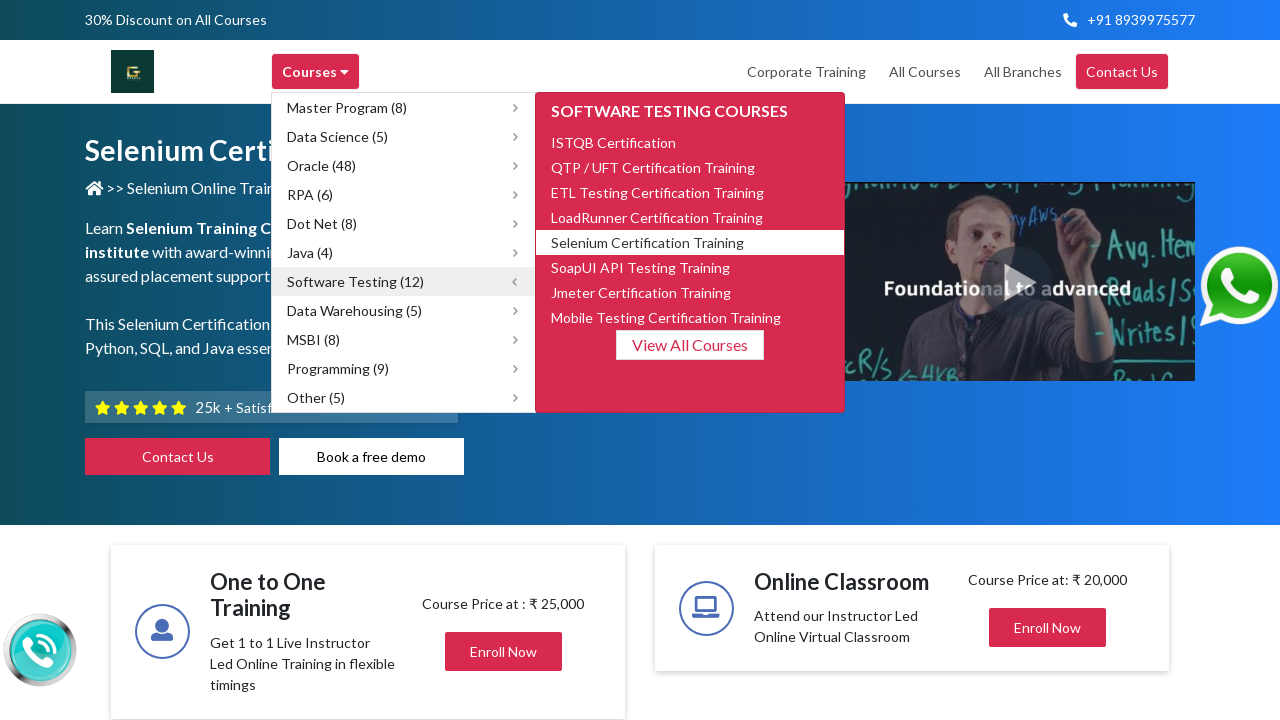

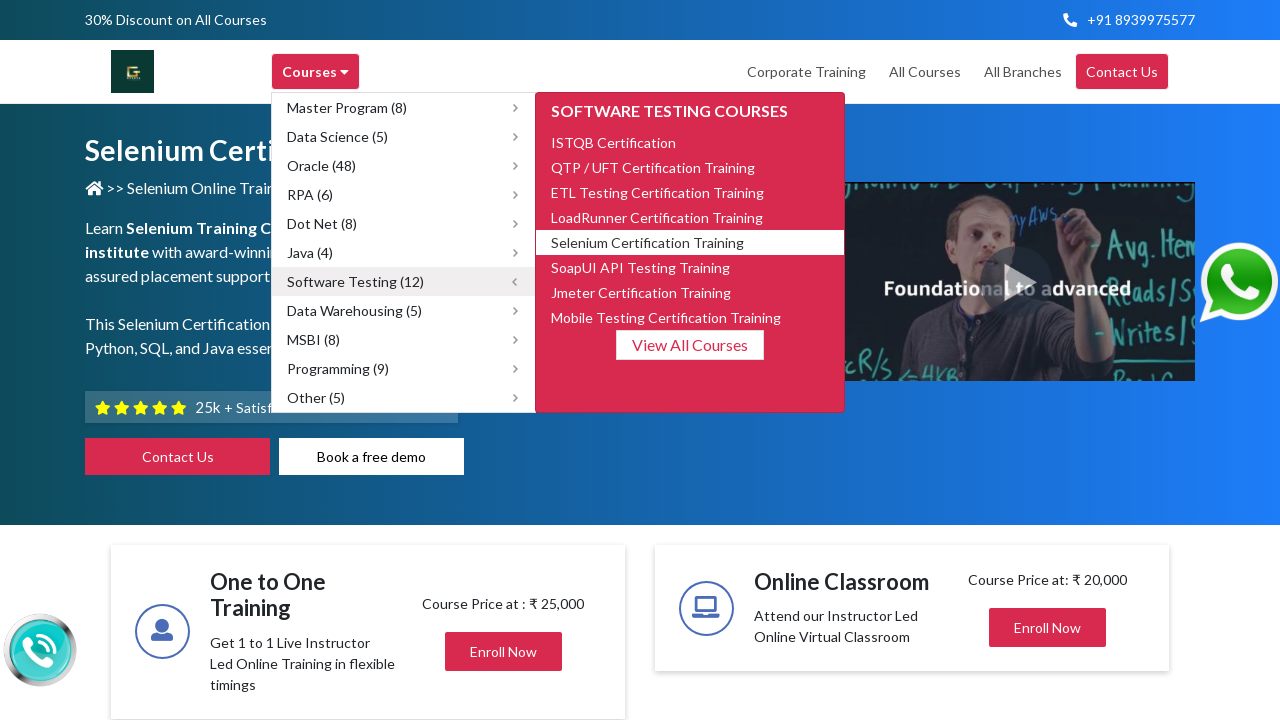